Tests prompt dialog functionality by clicking prompt button, entering text, and accepting the dialog

Starting URL: https://chandanachaitanya.github.io/selenium-practice-site/?languages=Java&enterText=

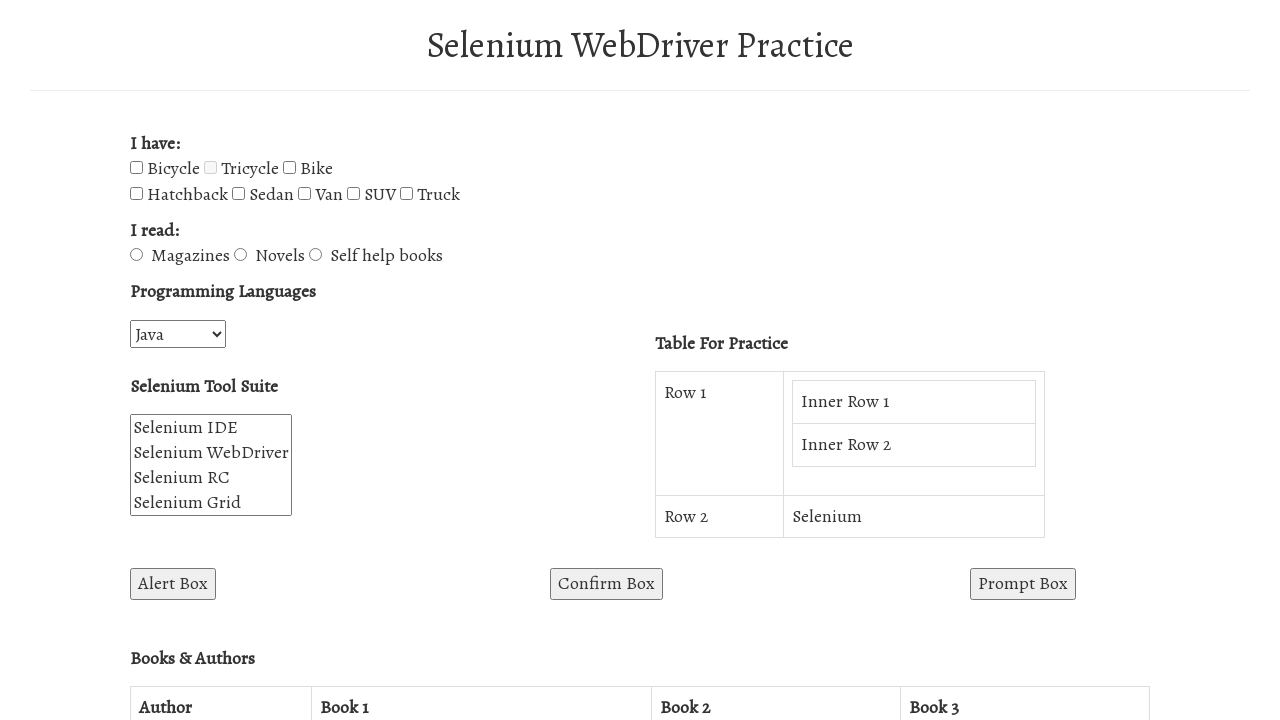

Clicked the prompt button at (1023, 584) on #promptBox
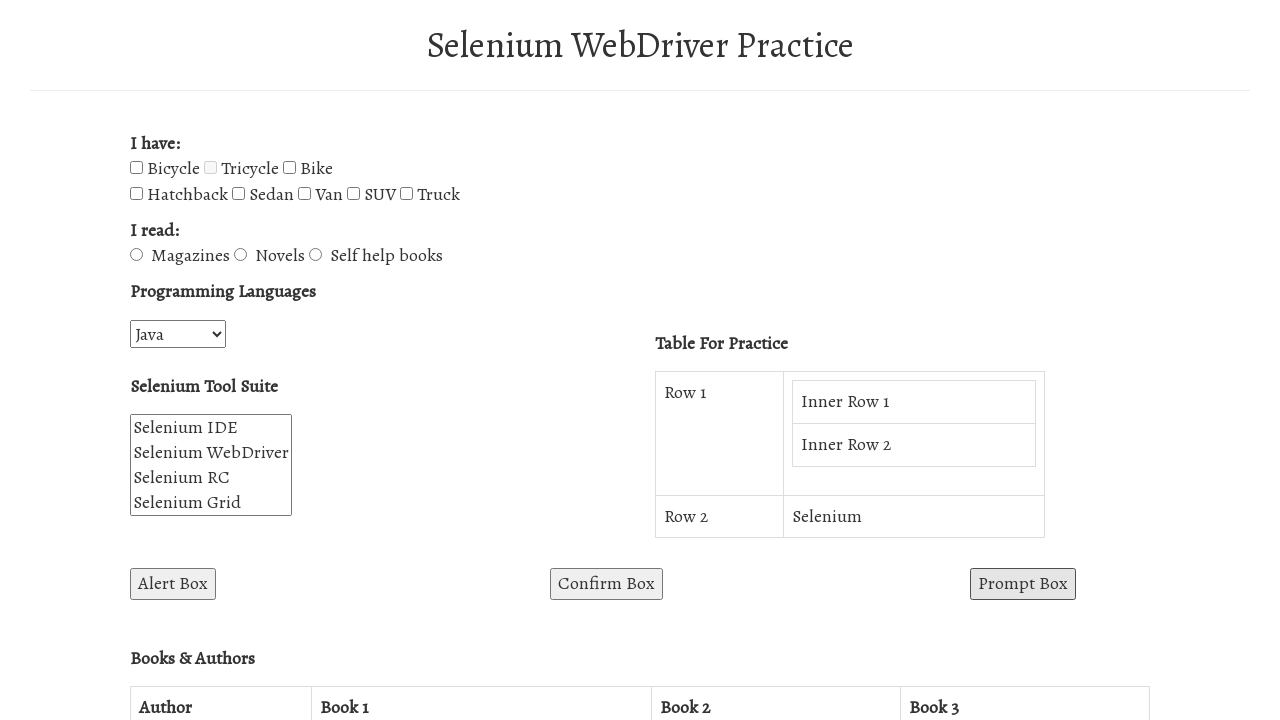

Registered dialog handler for prompt
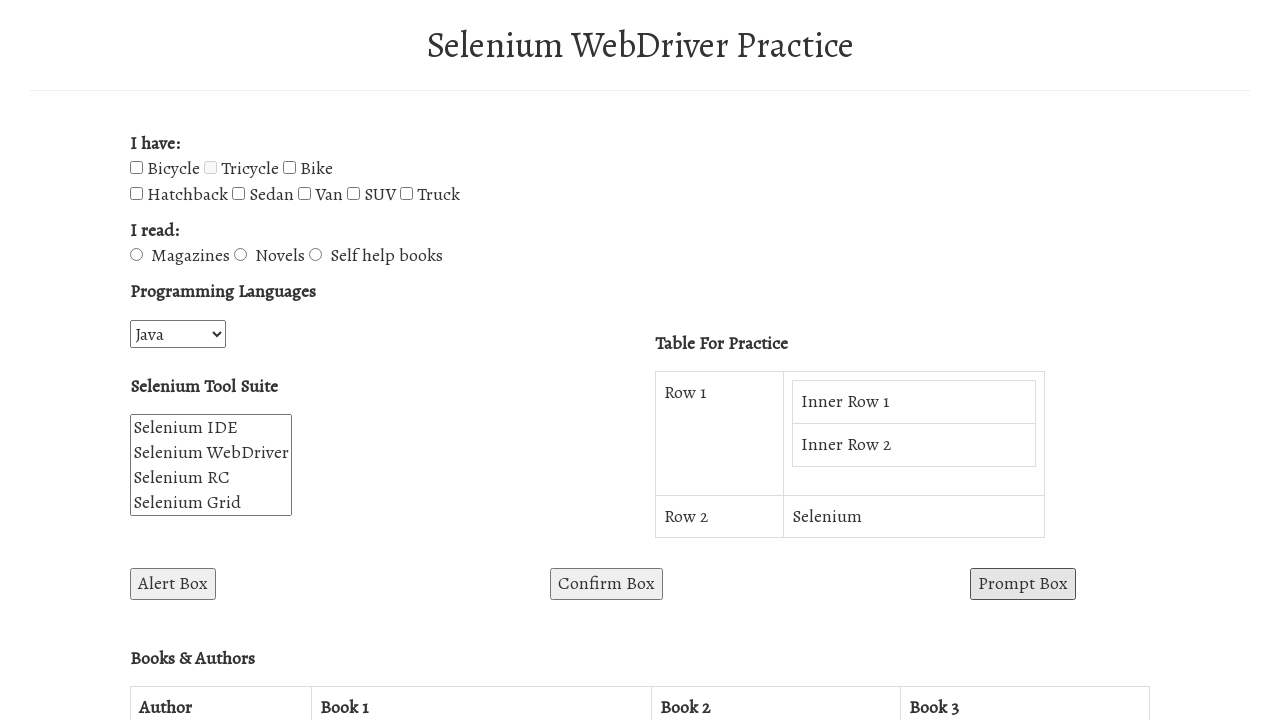

Dialog was accepted with text 'William Shakespeare'
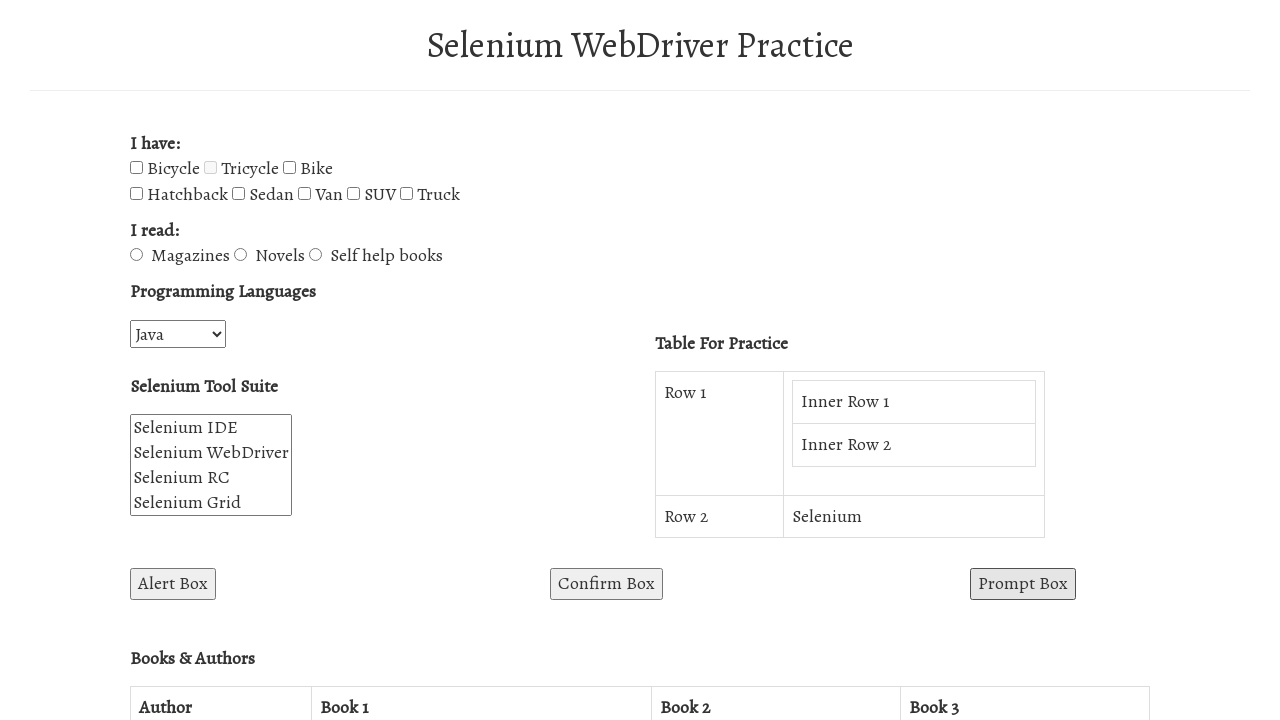

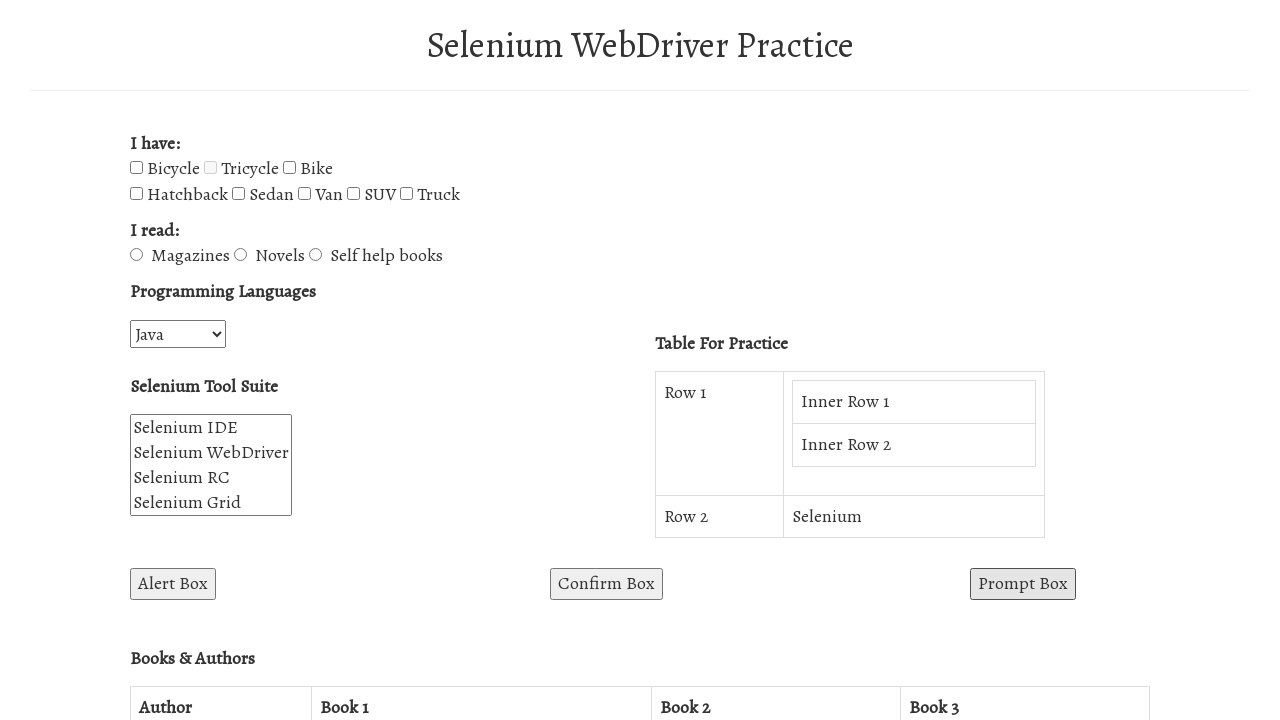